Tests jQuery UI checkbox and radio button functionality by navigating to the checkboxradio demo page, switching to the demo iframe, and clicking on radio and checkbox elements

Starting URL: https://jqueryui.com/

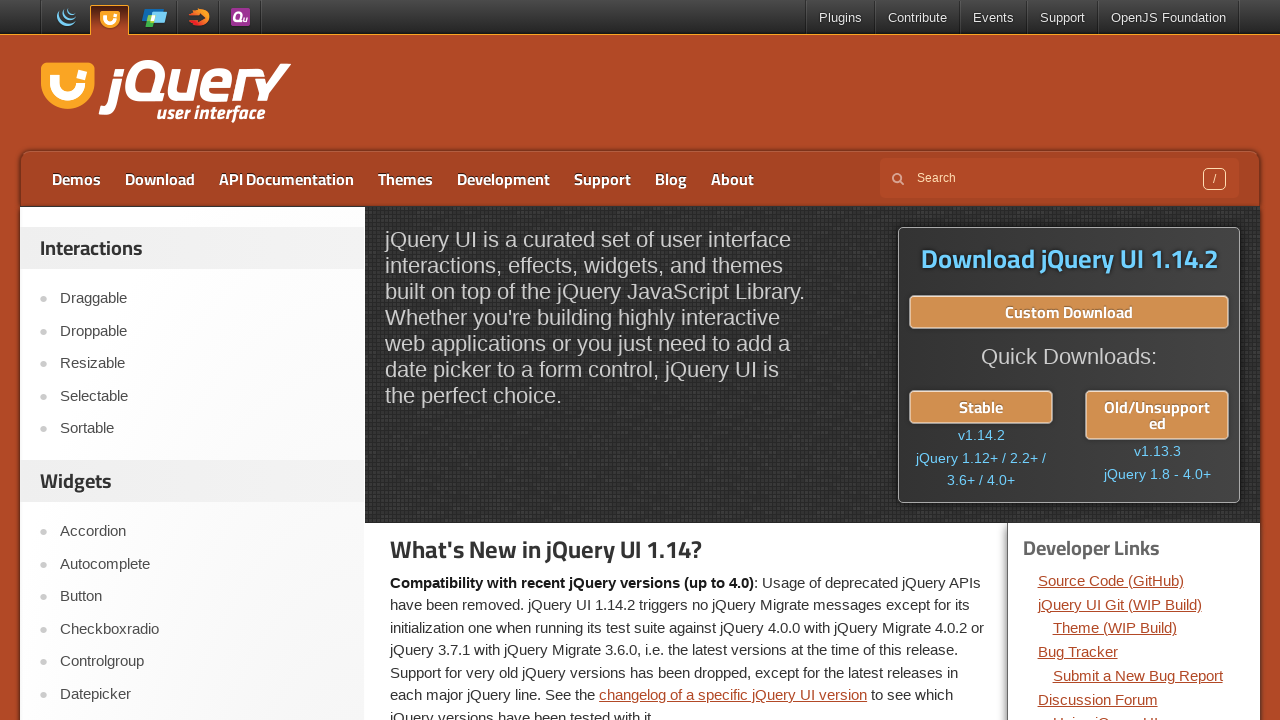

Clicked on checkboxradio demo link at (202, 629) on a[href='https://jqueryui.com/checkboxradio/']
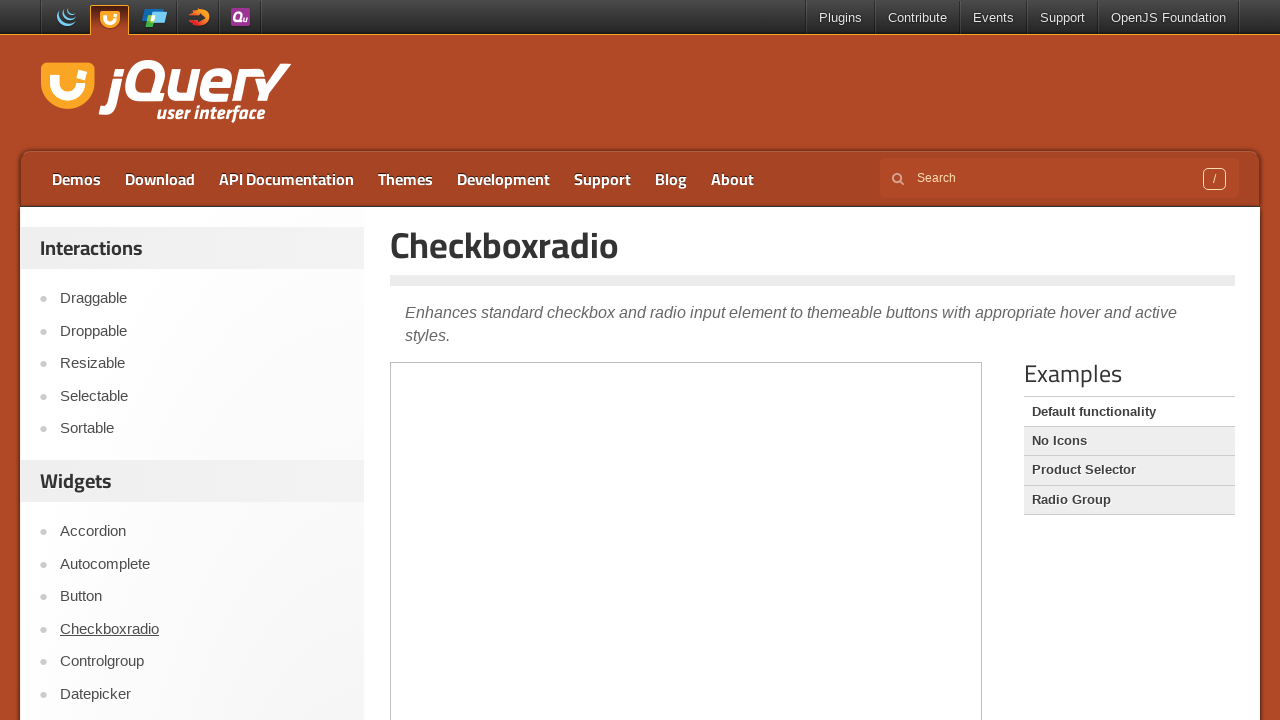

Demo iframe loaded
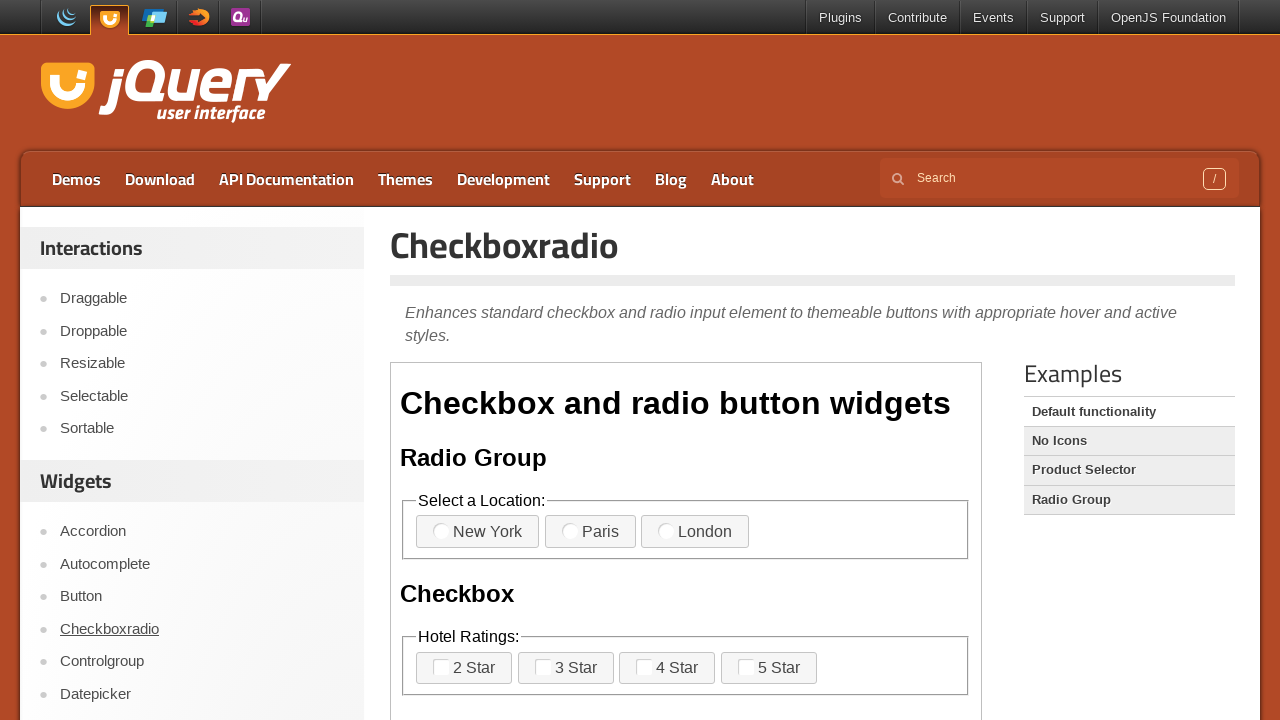

Located and switched to demo iframe
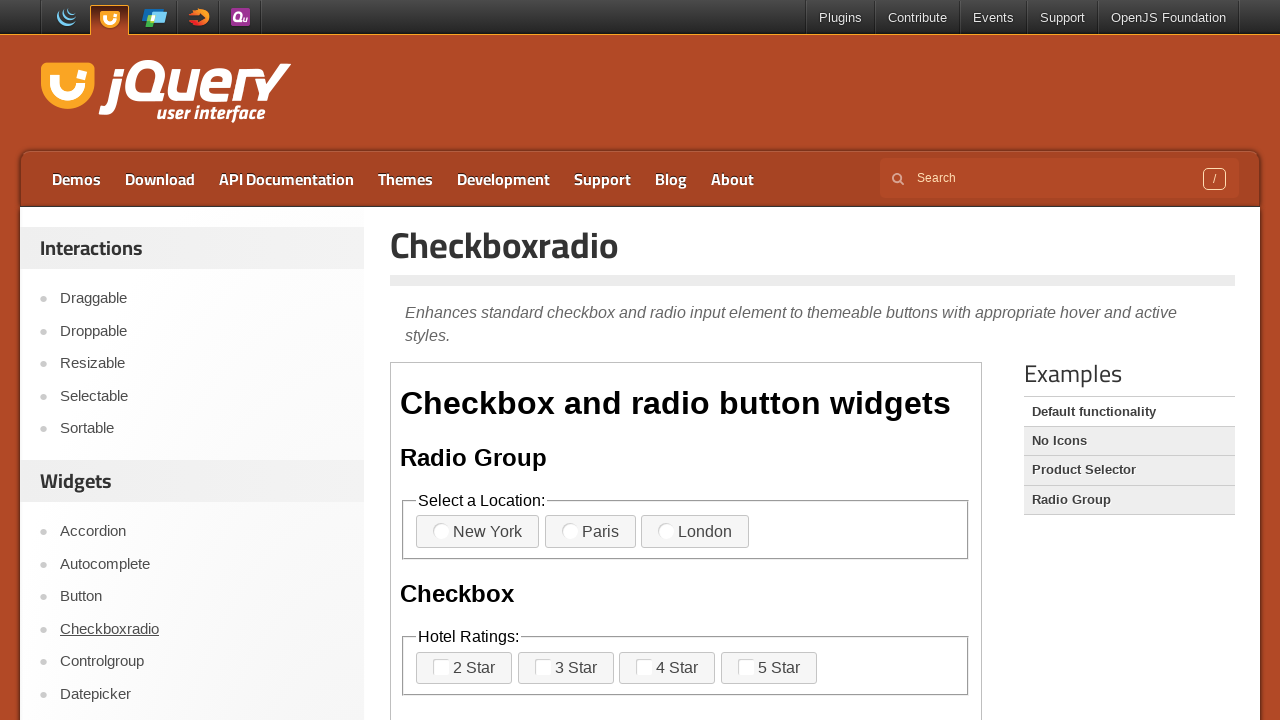

Clicked on first radio button at (441, 531) on iframe.demo-frame >> internal:control=enter-frame >> label[for='radio-1'] span >
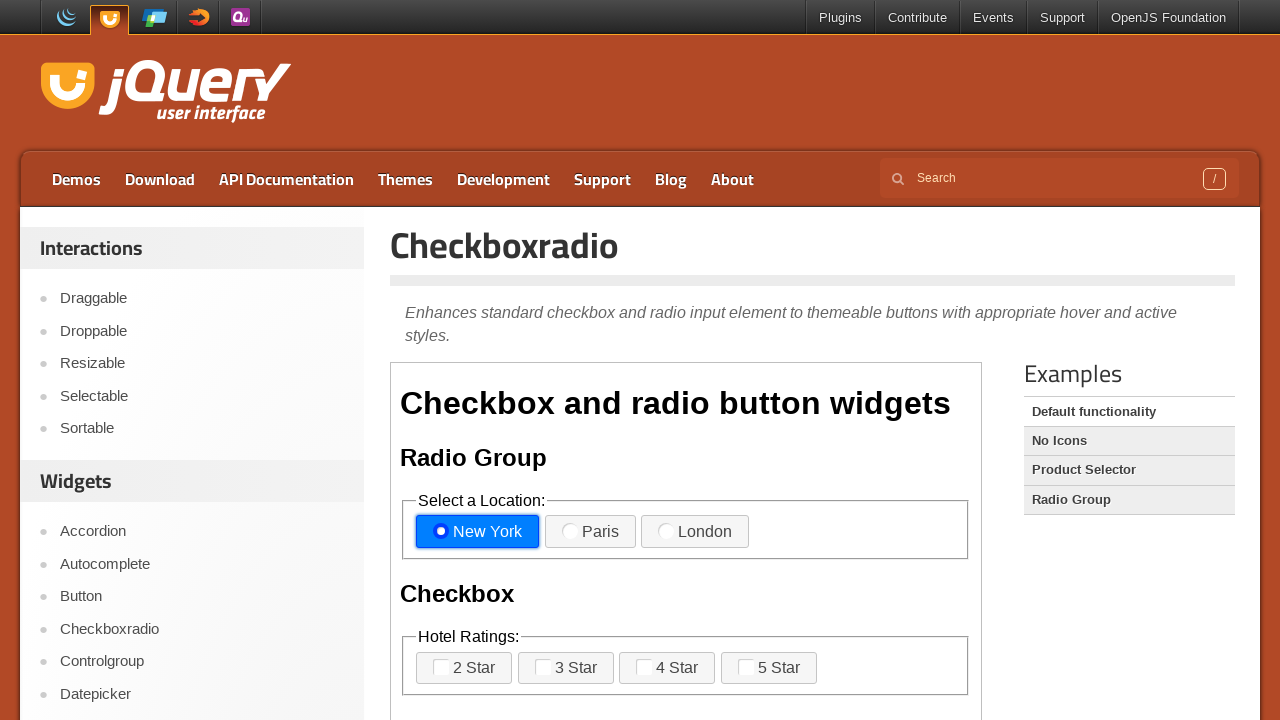

Clicked on first checkbox at (441, 667) on iframe.demo-frame >> internal:control=enter-frame >> label[for='checkbox-1'] spa
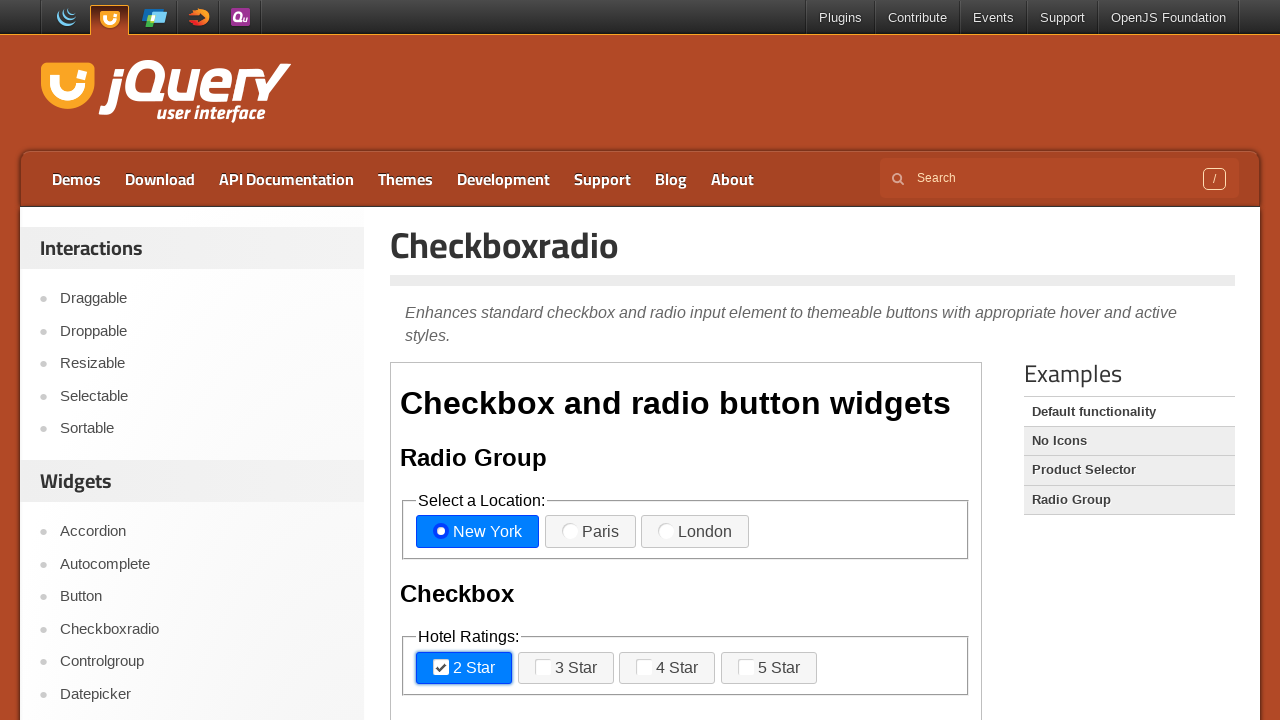

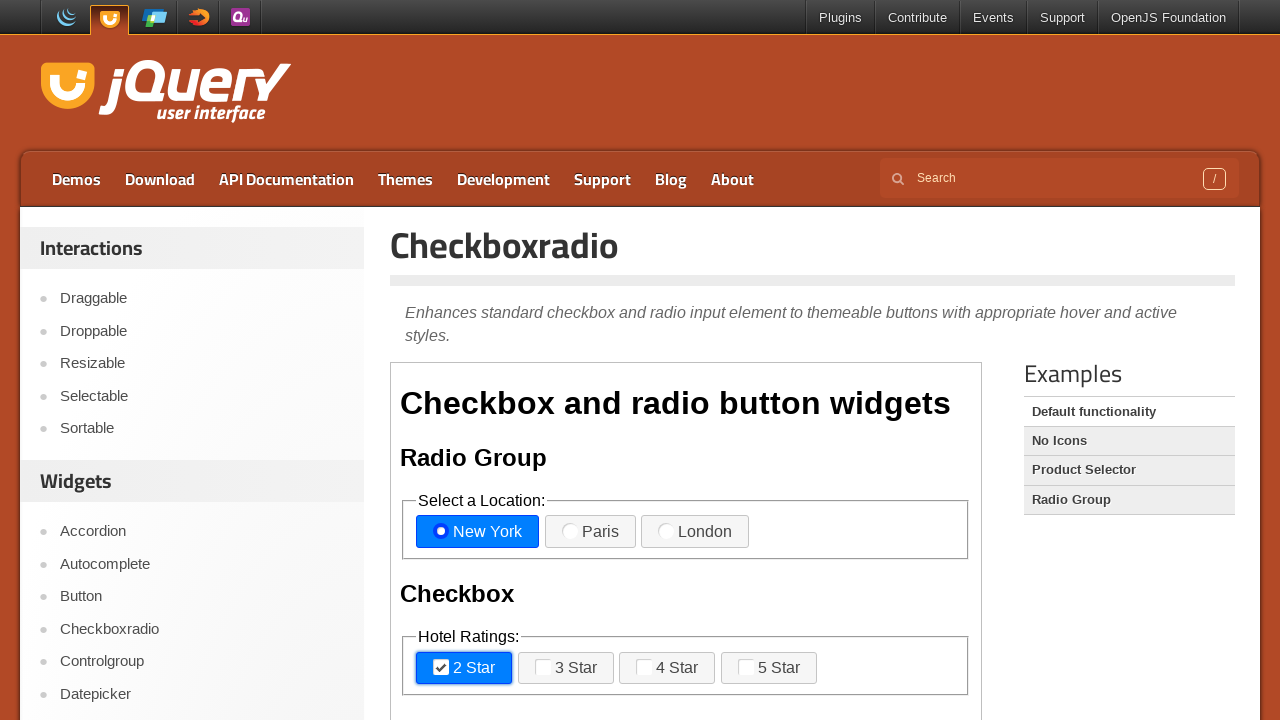